Loads the last Minecraft Hour of Code level and waits for the Phaser game engine to fully initialize

Starting URL: http://studio.code.org/s/mc/stage/1/puzzle/14?noautoplay=true&customSlowMotion=0.1

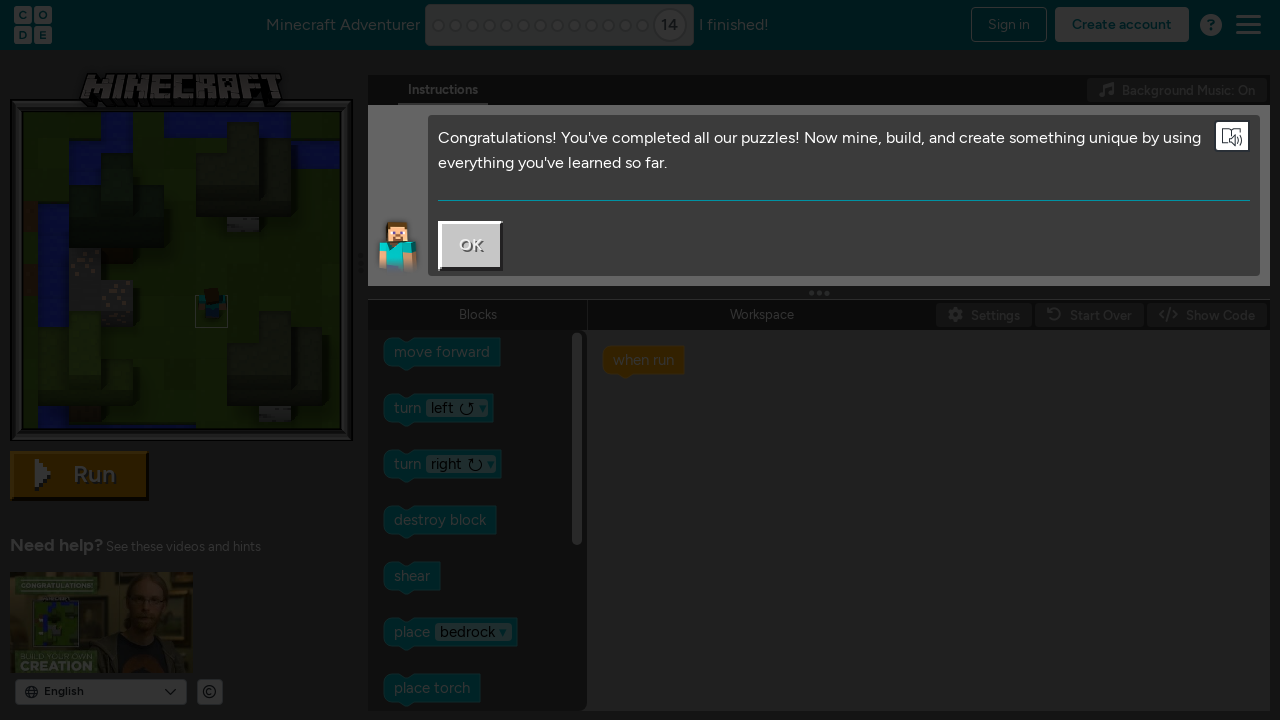

Navigated to Minecraft Hour of Code level 14
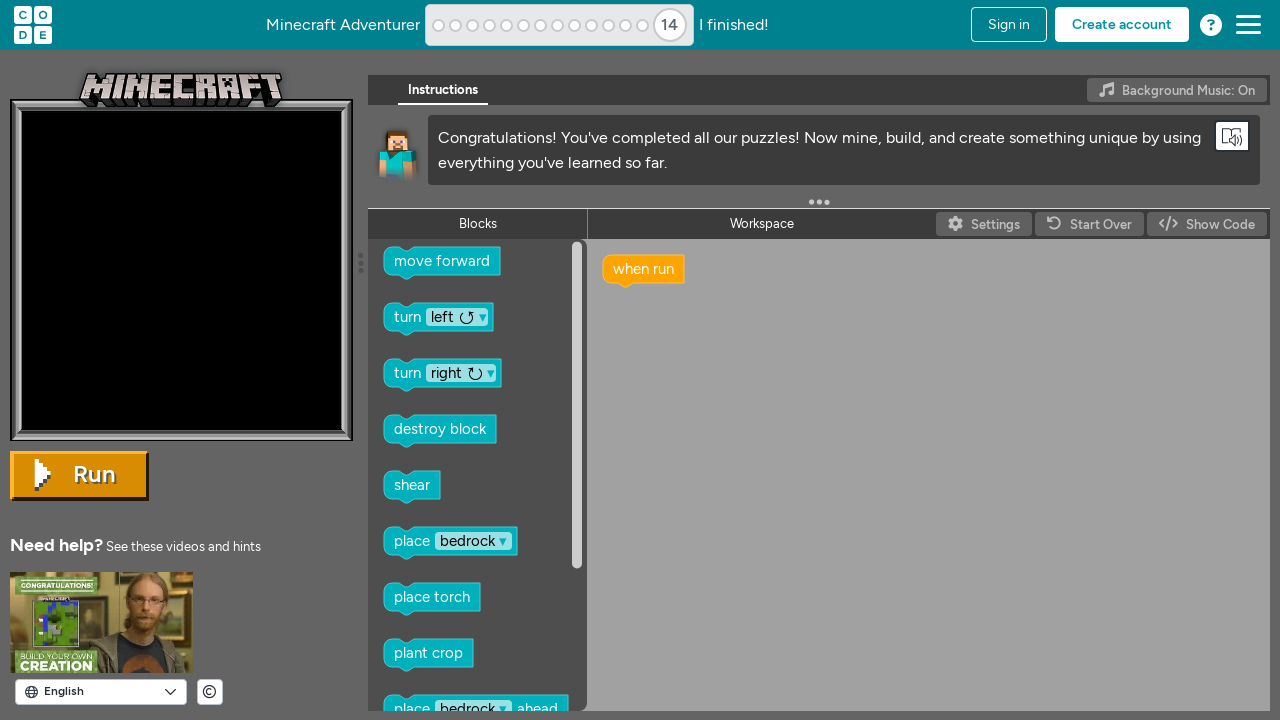

Page reached network idle state
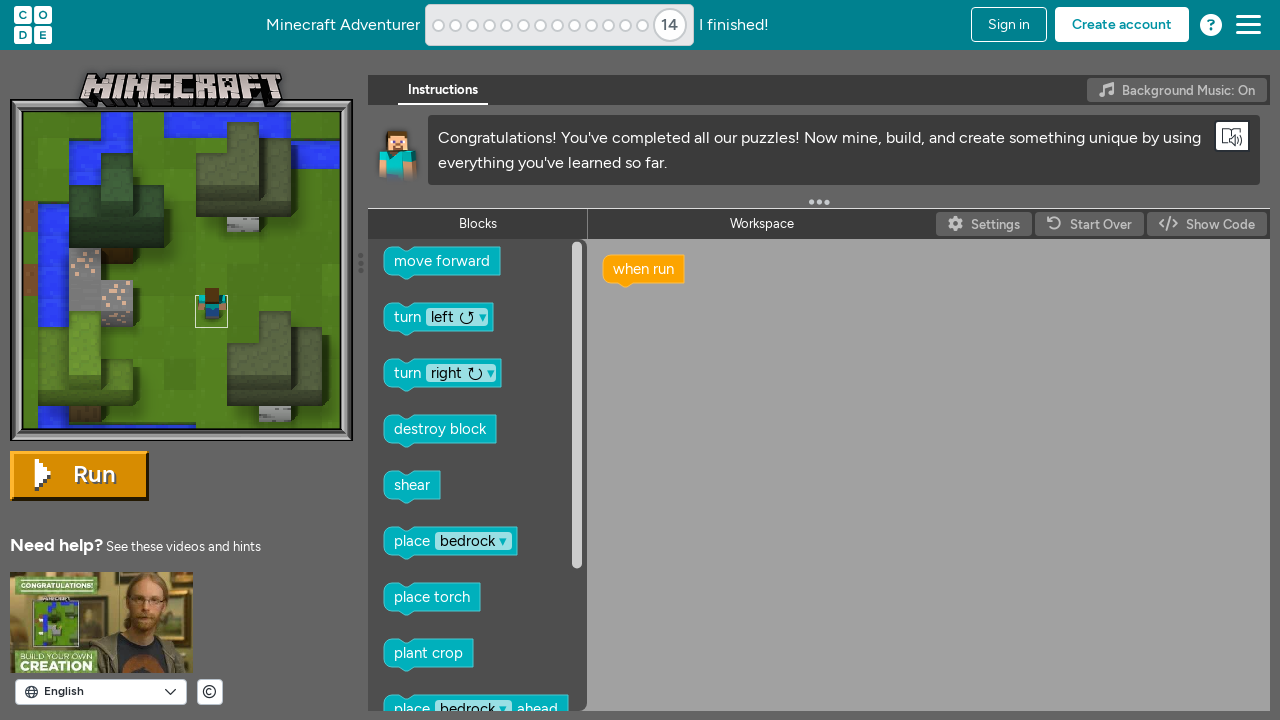

Minecraft Phaser game engine fully initialized
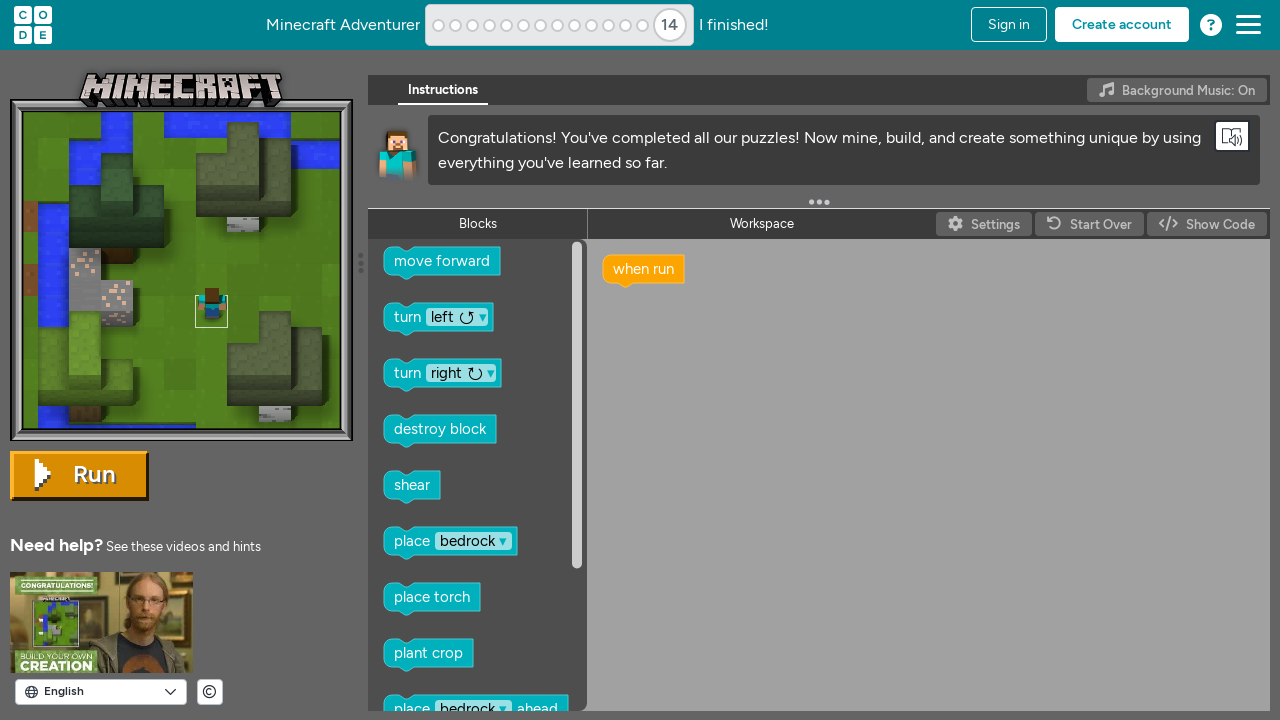

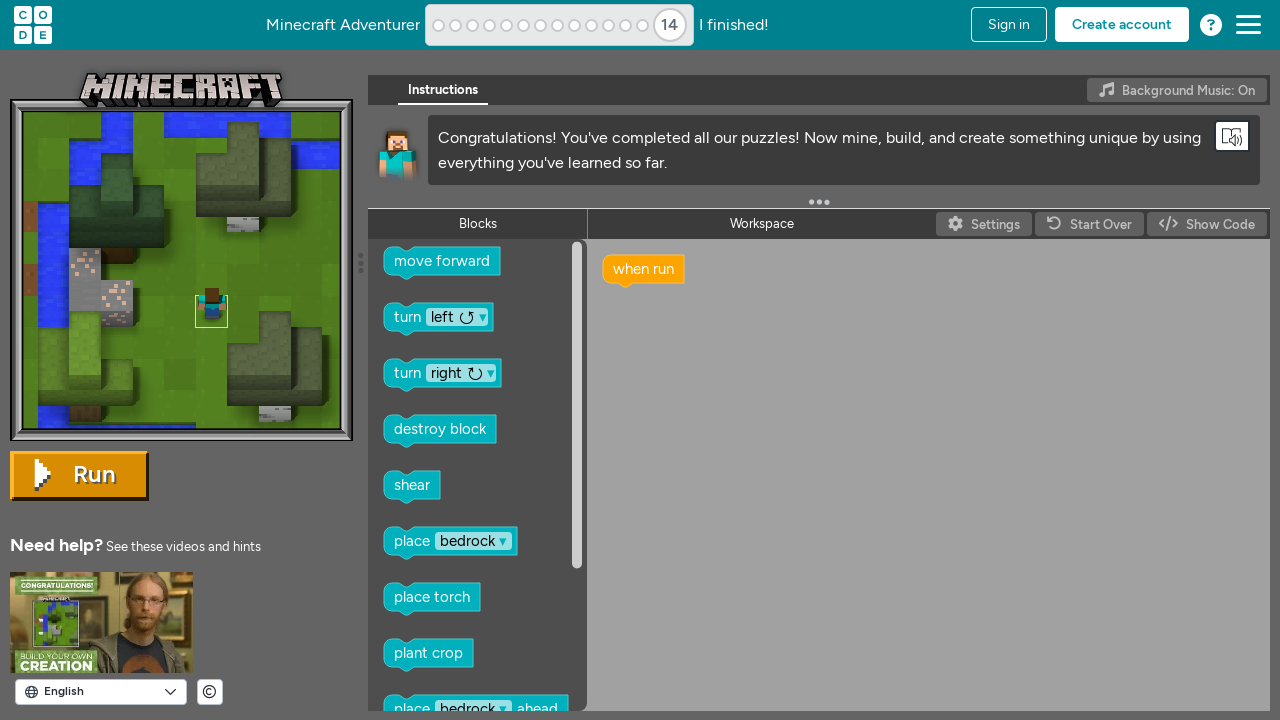